Tests editing a todo item by double-clicking, changing text, and pressing Enter

Starting URL: https://demo.playwright.dev/todomvc

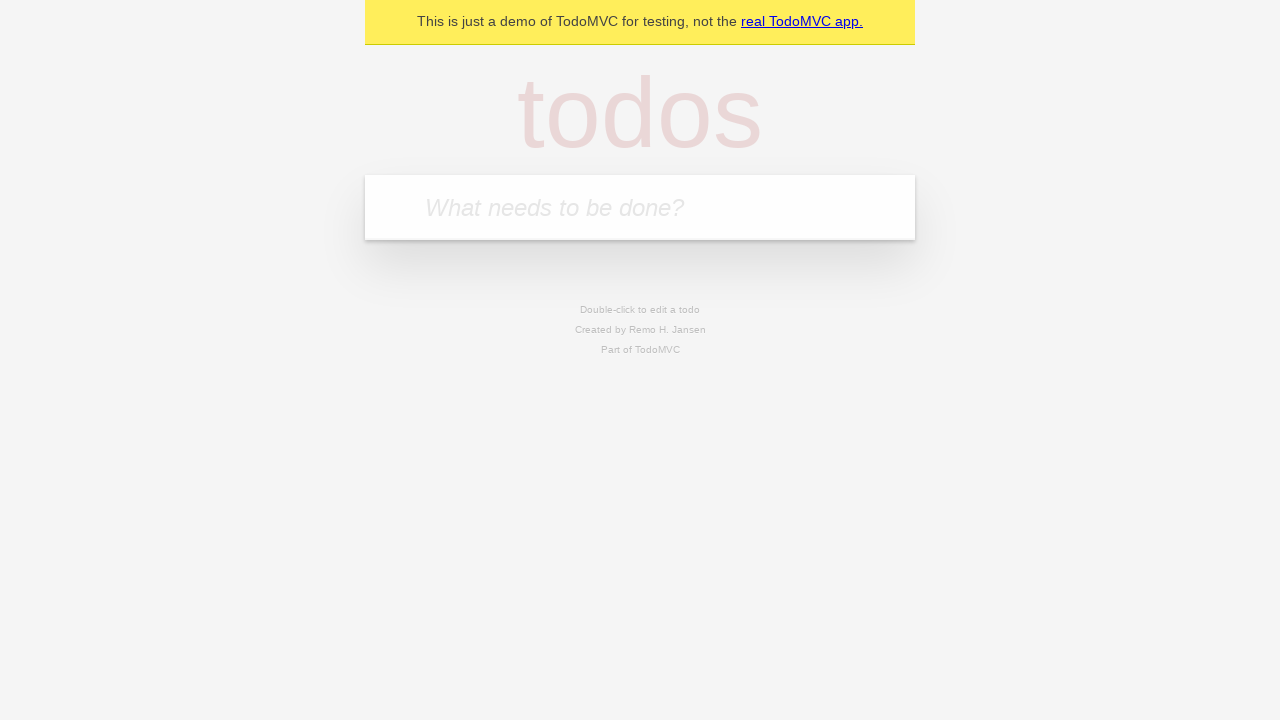

Filled todo input with 'buy some cheese' on internal:attr=[placeholder="What needs to be done?"i]
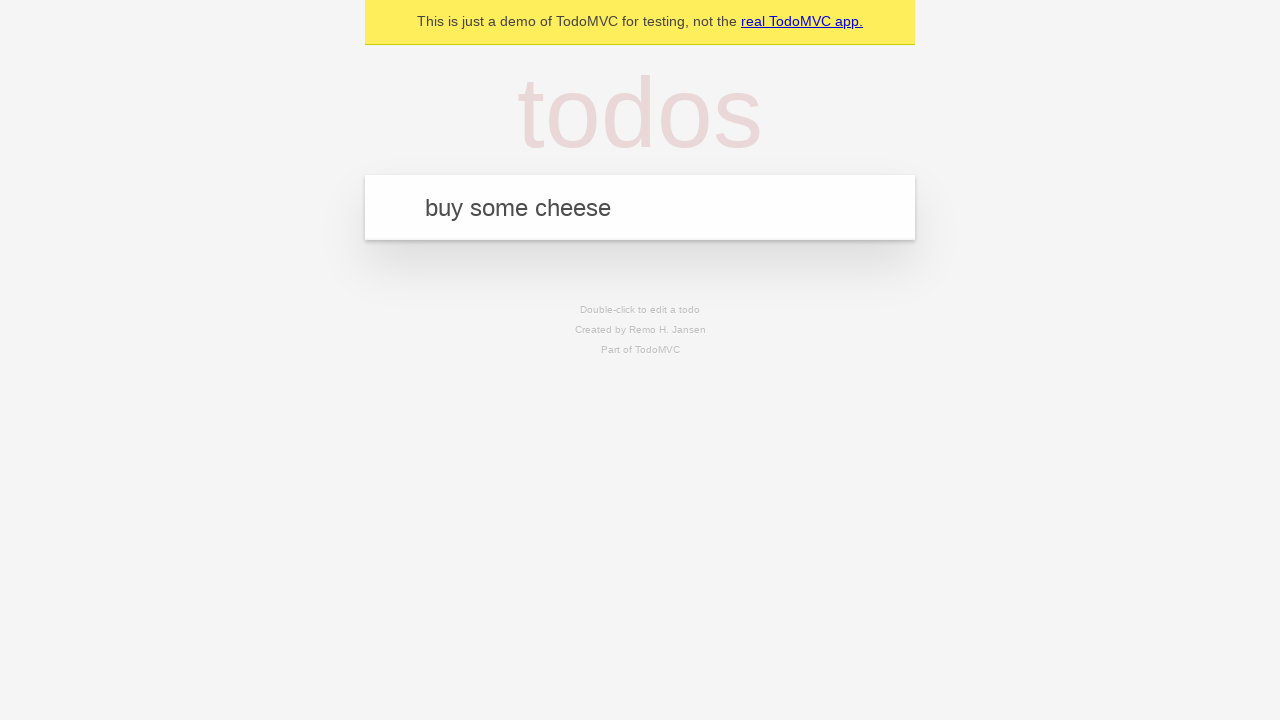

Pressed Enter to create first todo on internal:attr=[placeholder="What needs to be done?"i]
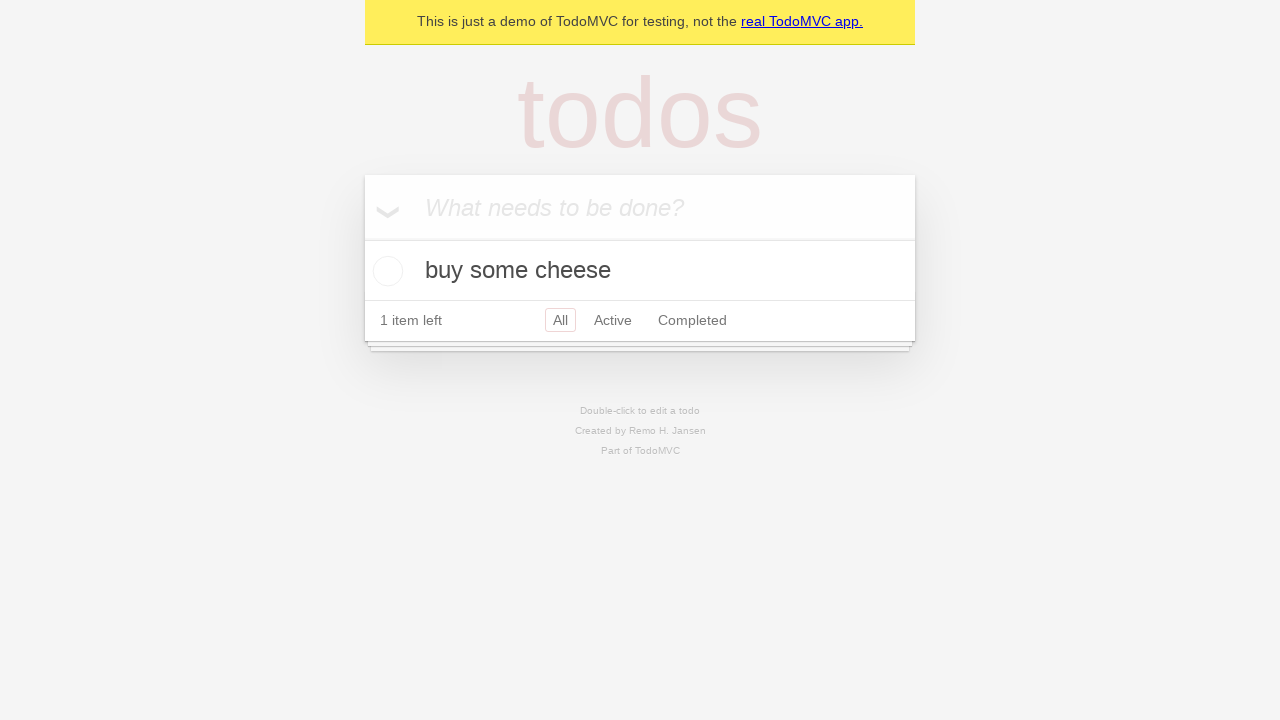

Filled todo input with 'feed the cat' on internal:attr=[placeholder="What needs to be done?"i]
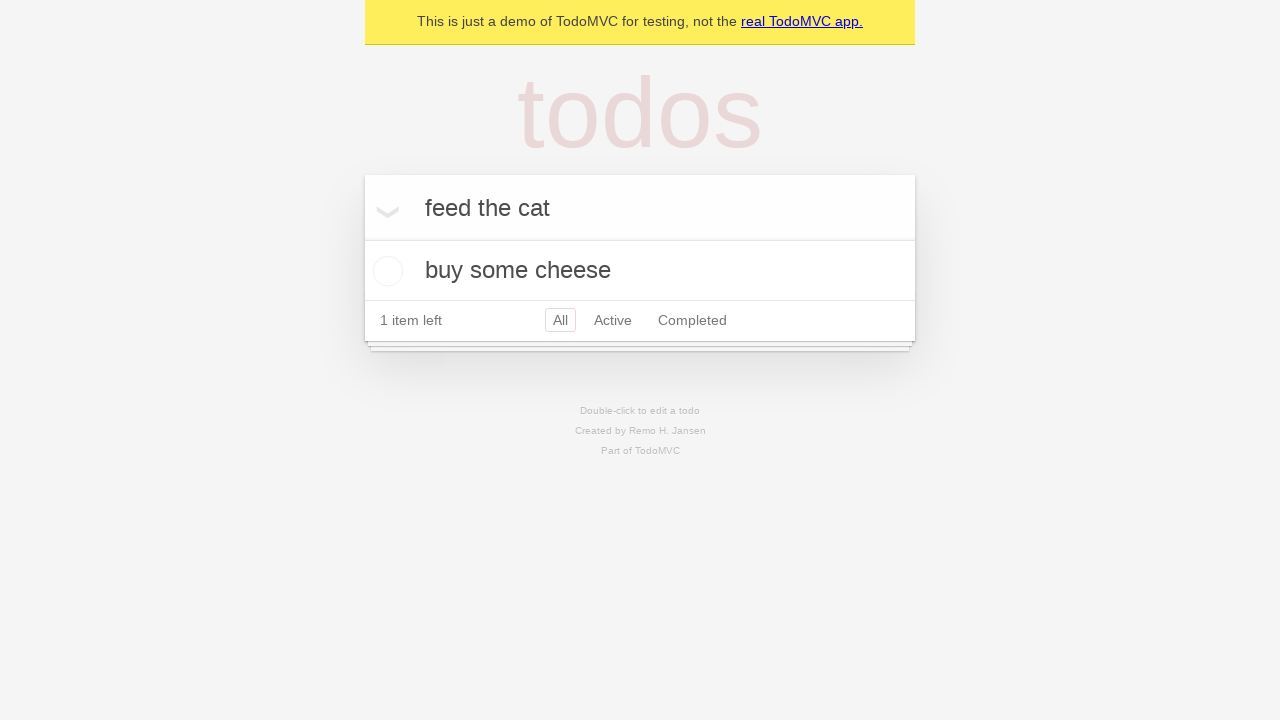

Pressed Enter to create second todo on internal:attr=[placeholder="What needs to be done?"i]
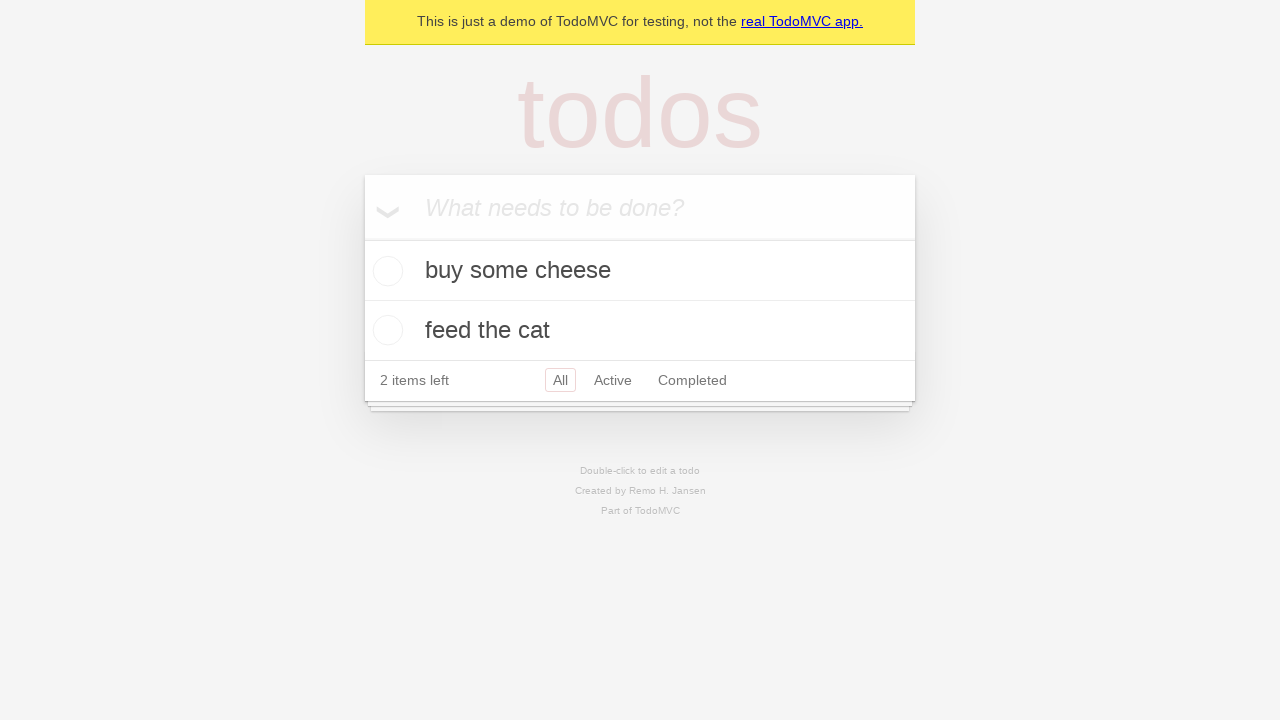

Filled todo input with 'book a doctors appointment' on internal:attr=[placeholder="What needs to be done?"i]
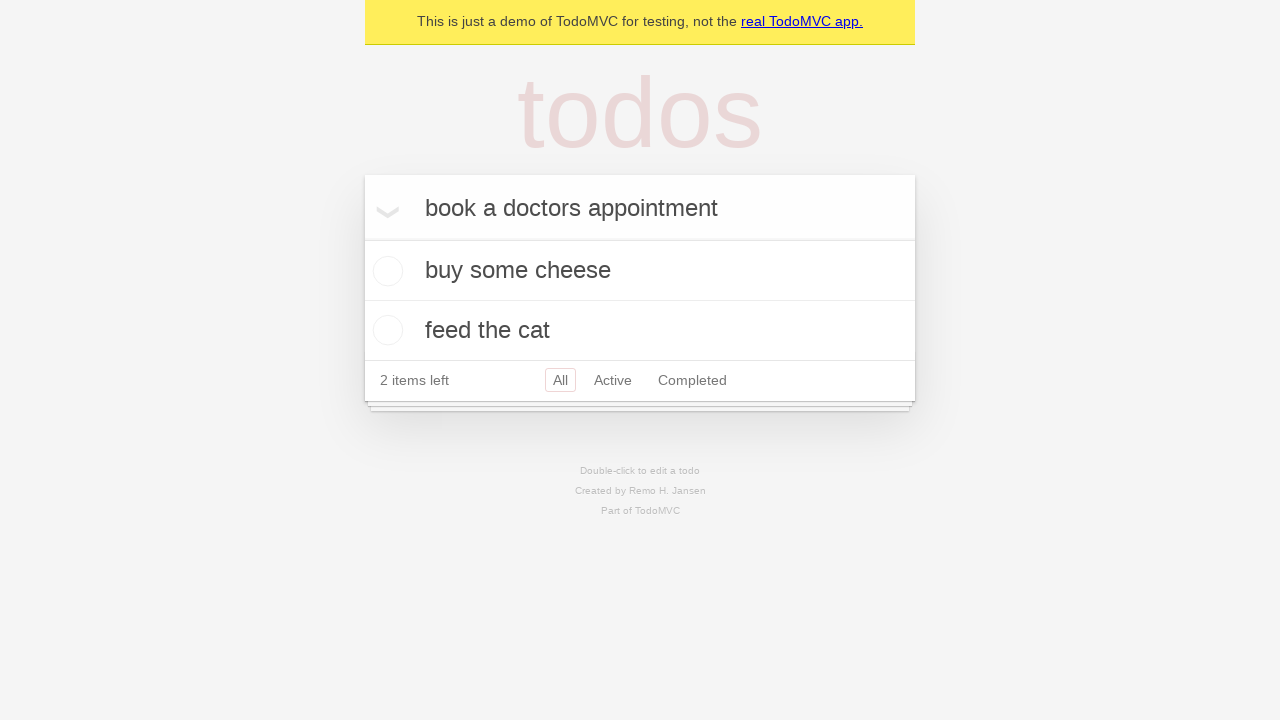

Pressed Enter to create third todo on internal:attr=[placeholder="What needs to be done?"i]
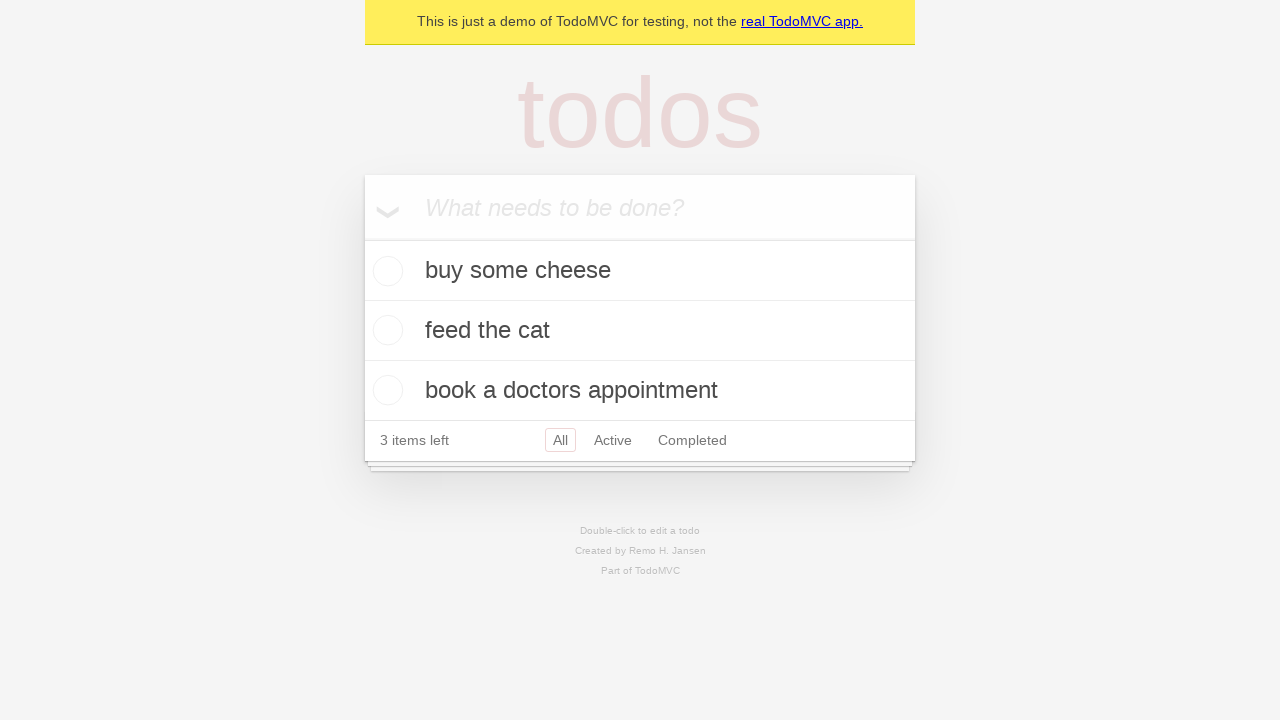

Double-clicked second todo item to enter edit mode at (640, 331) on internal:testid=[data-testid="todo-item"s] >> nth=1
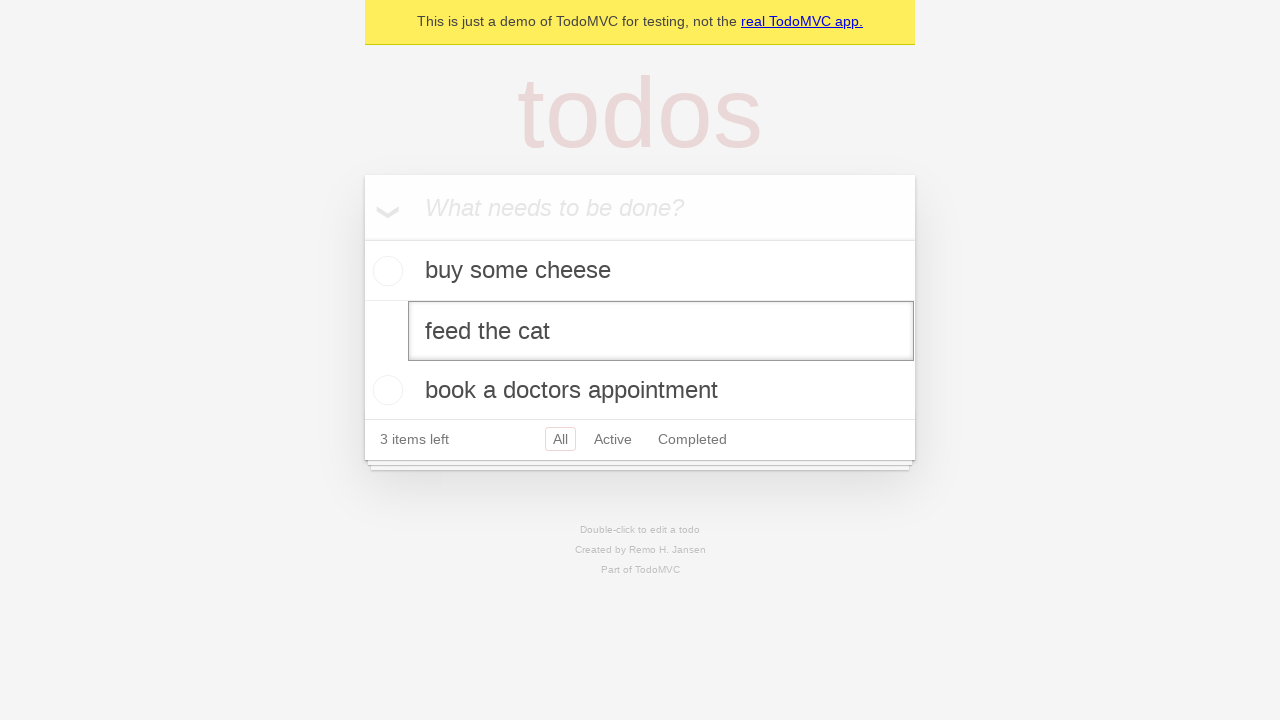

Changed todo text to 'buy some sausages' on internal:testid=[data-testid="todo-item"s] >> nth=1 >> internal:role=textbox[nam
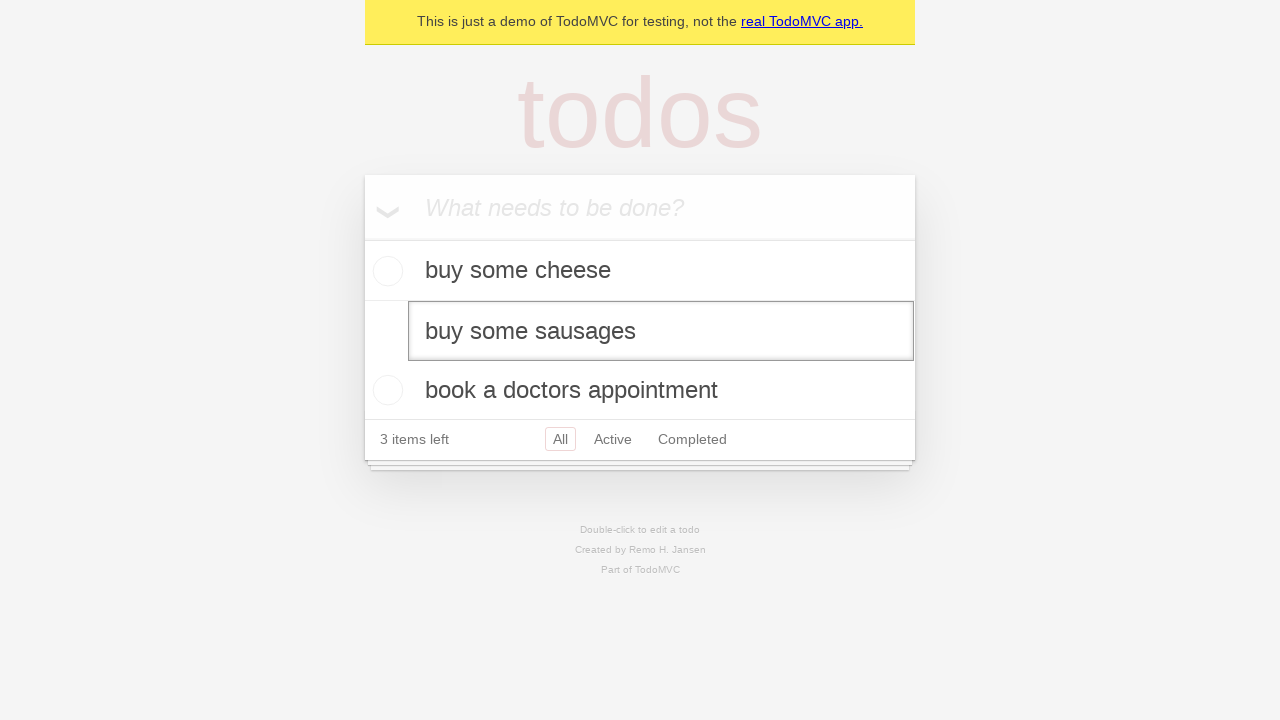

Pressed Enter to confirm todo edit on internal:testid=[data-testid="todo-item"s] >> nth=1 >> internal:role=textbox[nam
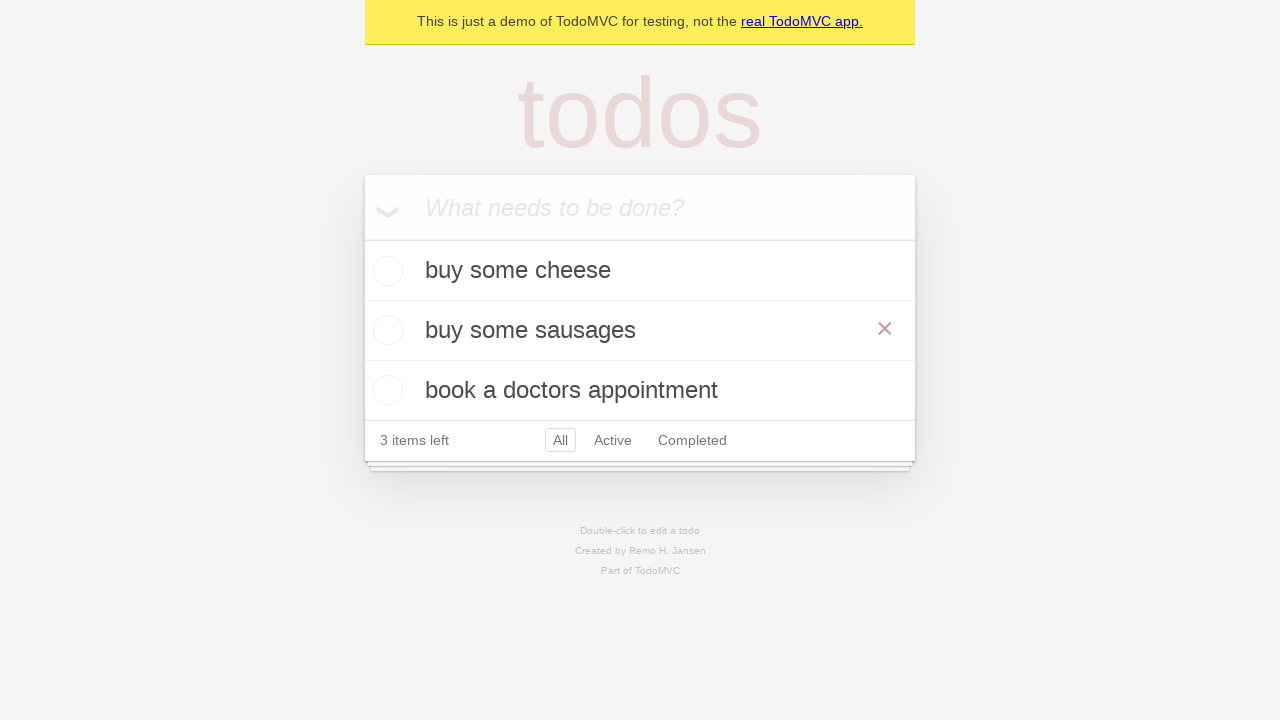

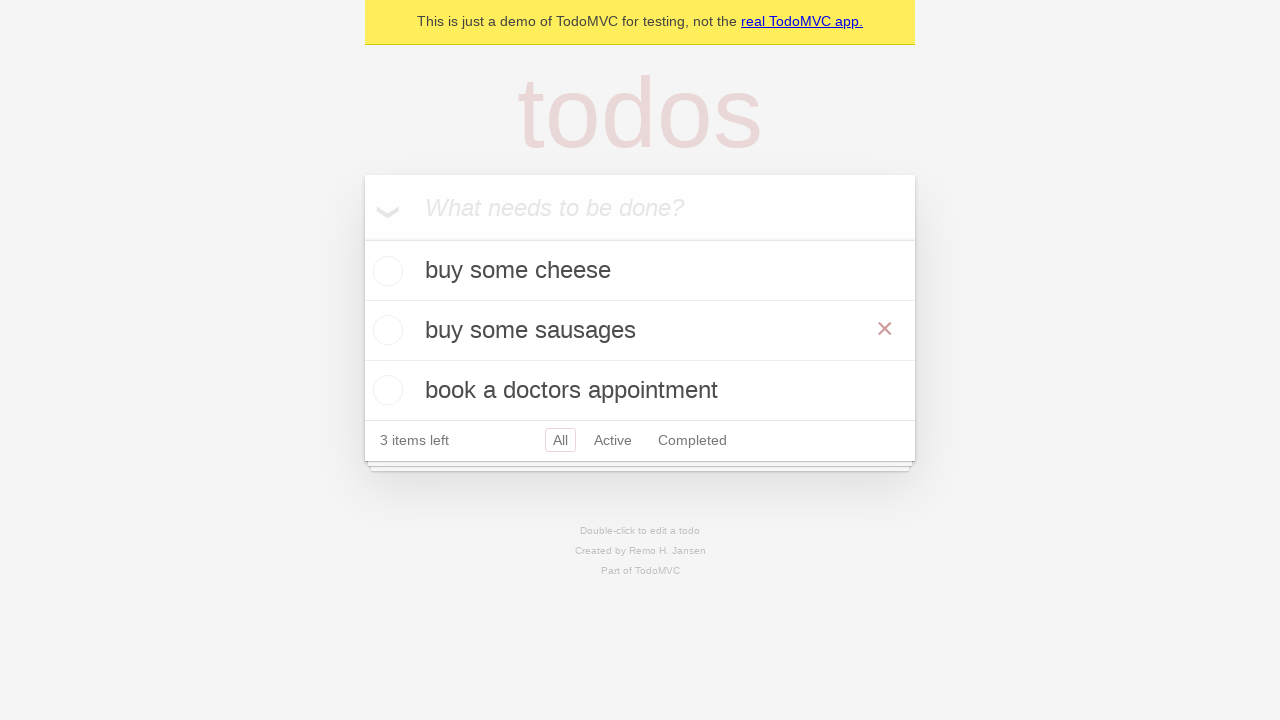